Tests handling of JavaScript alert dialogs by accepting a prompt and verifying its text

Starting URL: https://the-internet.herokuapp.com/javascript_alerts

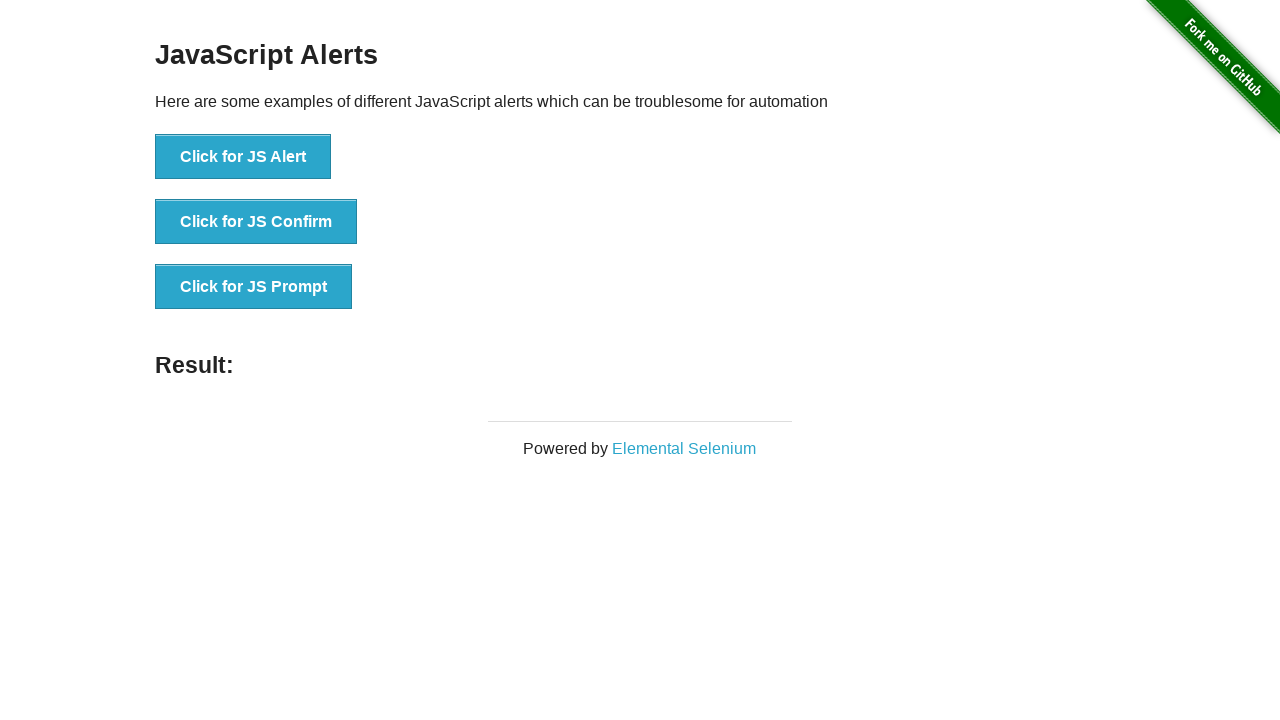

Set up dialog handler to capture and accept prompt dialogs
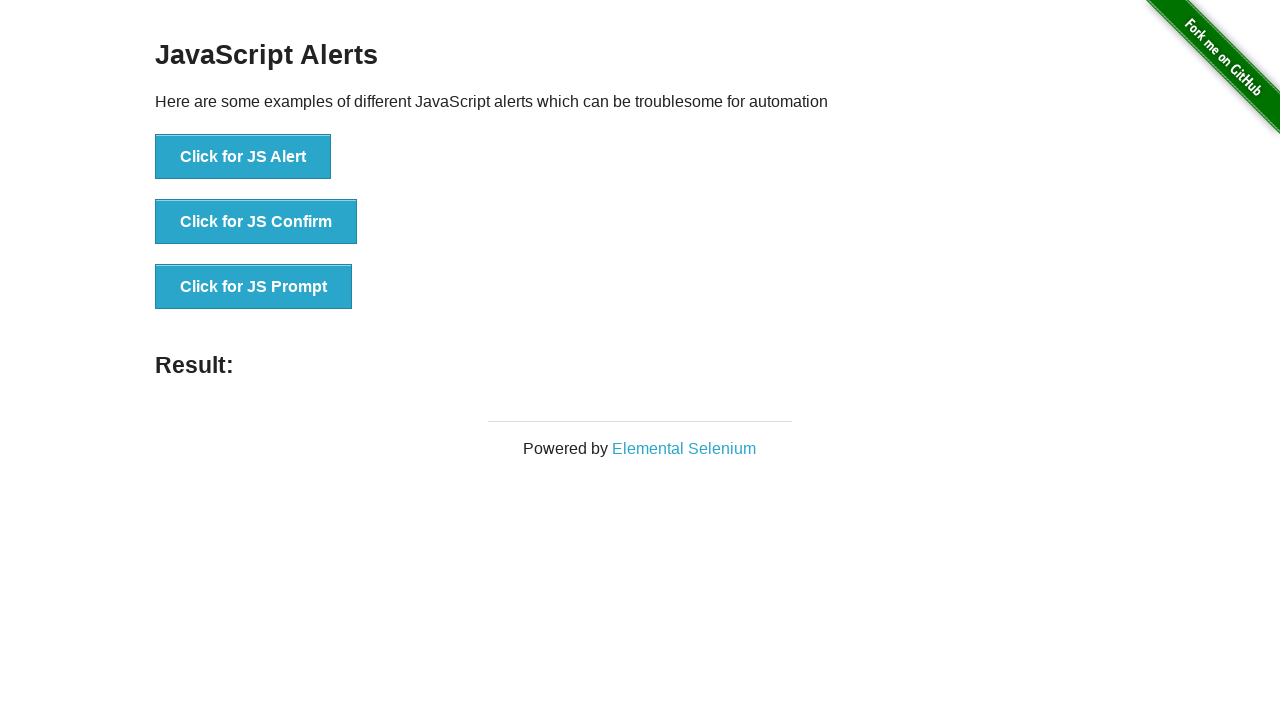

Clicked button to trigger JavaScript prompt dialog at (254, 287) on button[onclick='jsPrompt()']
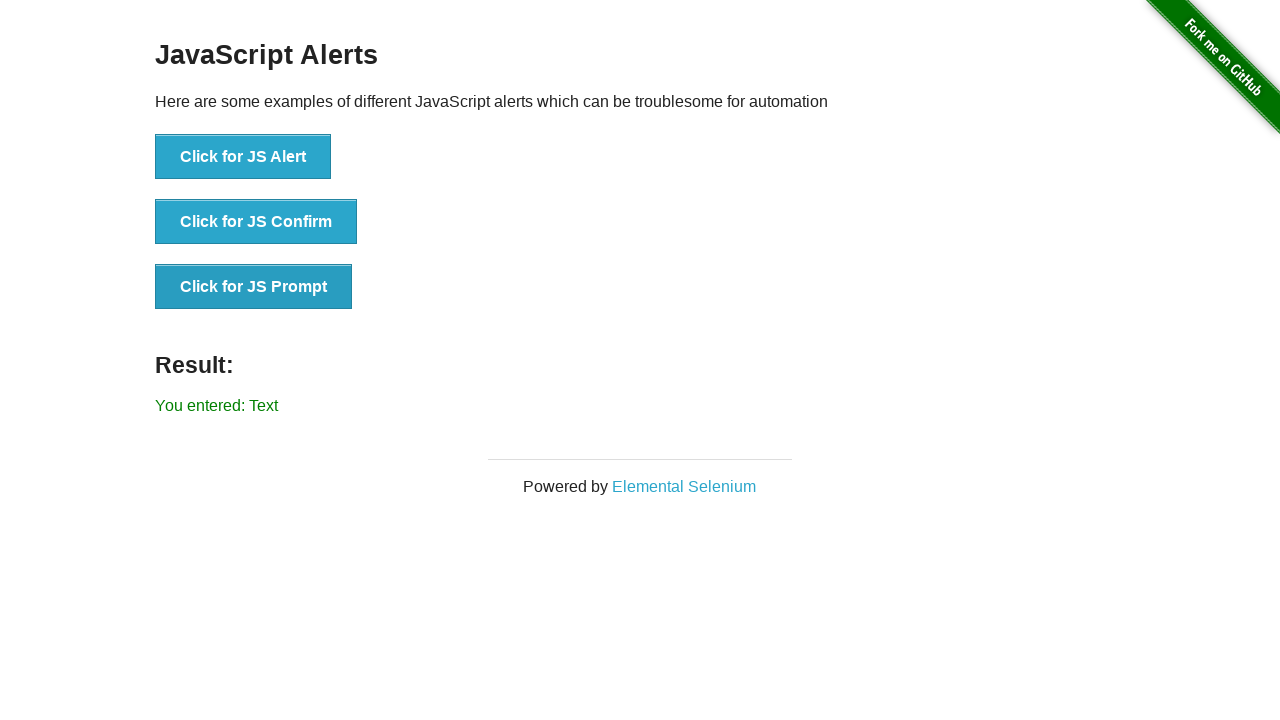

Verified that prompt dialog text is 'I am a JS prompt'
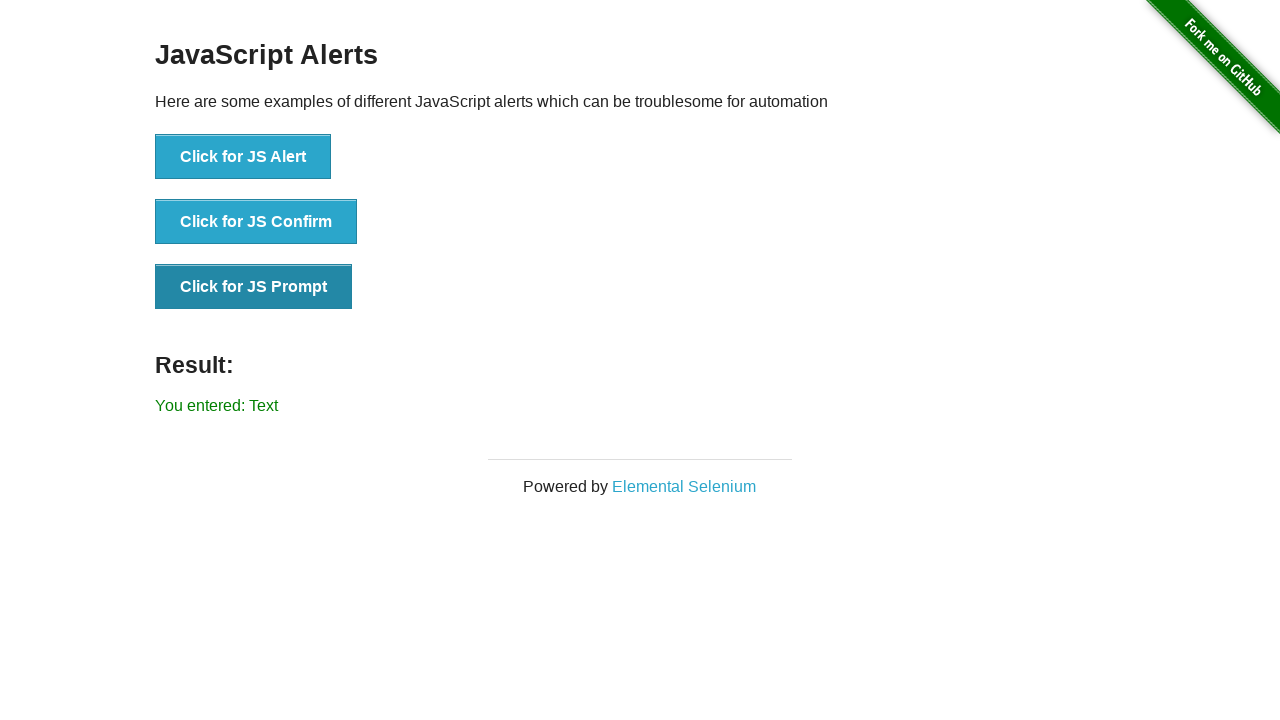

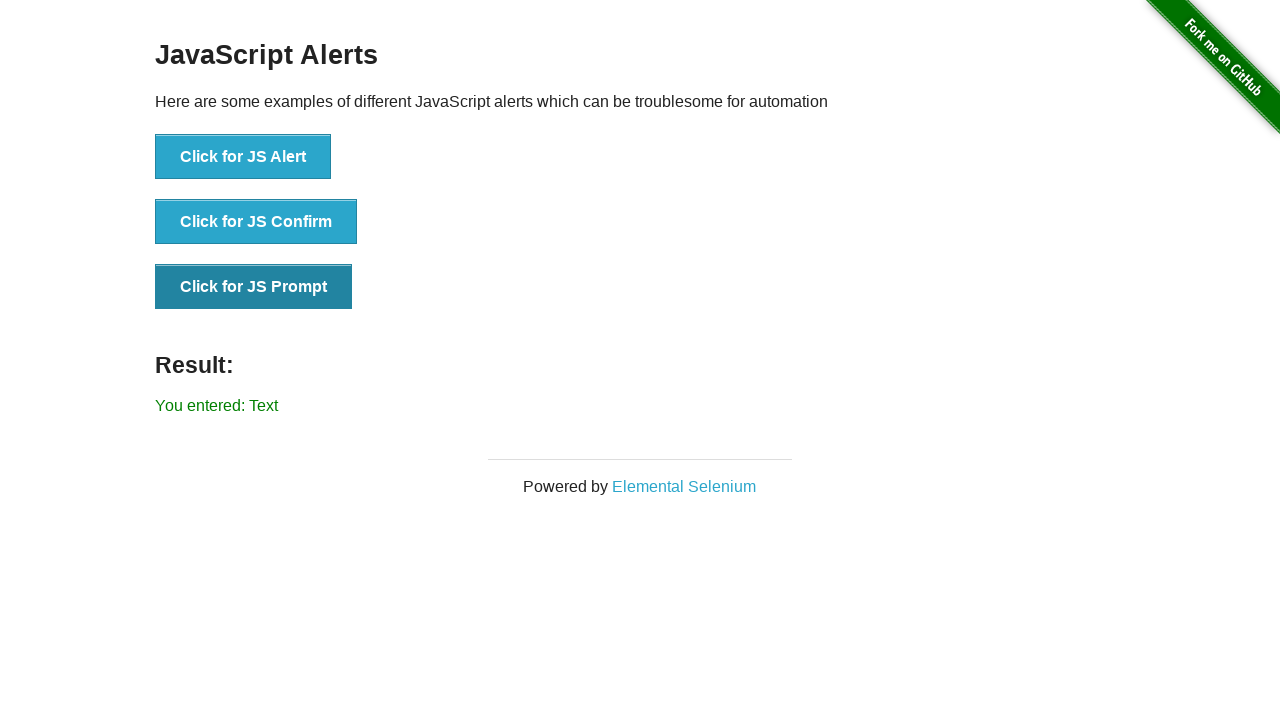